Tests an e-commerce flow by adding multiple items to cart, proceeding to checkout, and applying a promo code

Starting URL: https://rahulshettyacademy.com/seleniumPractise/

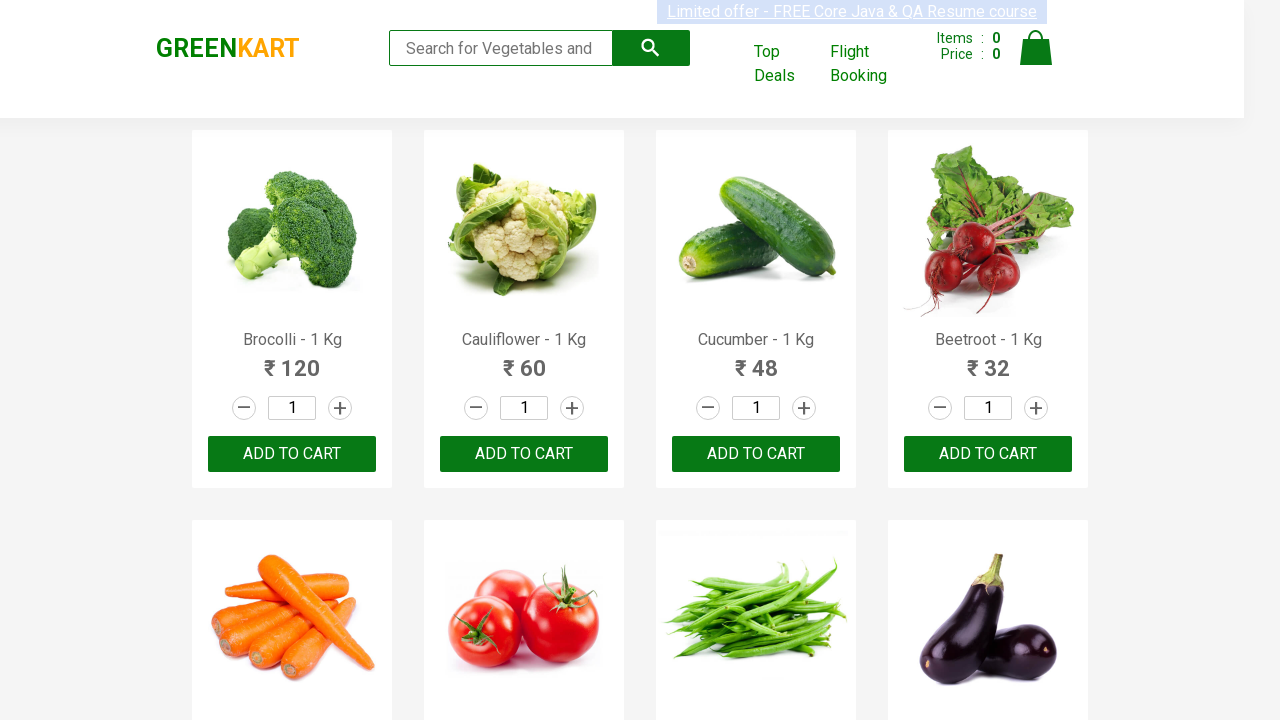

Waited 3 seconds for page to load
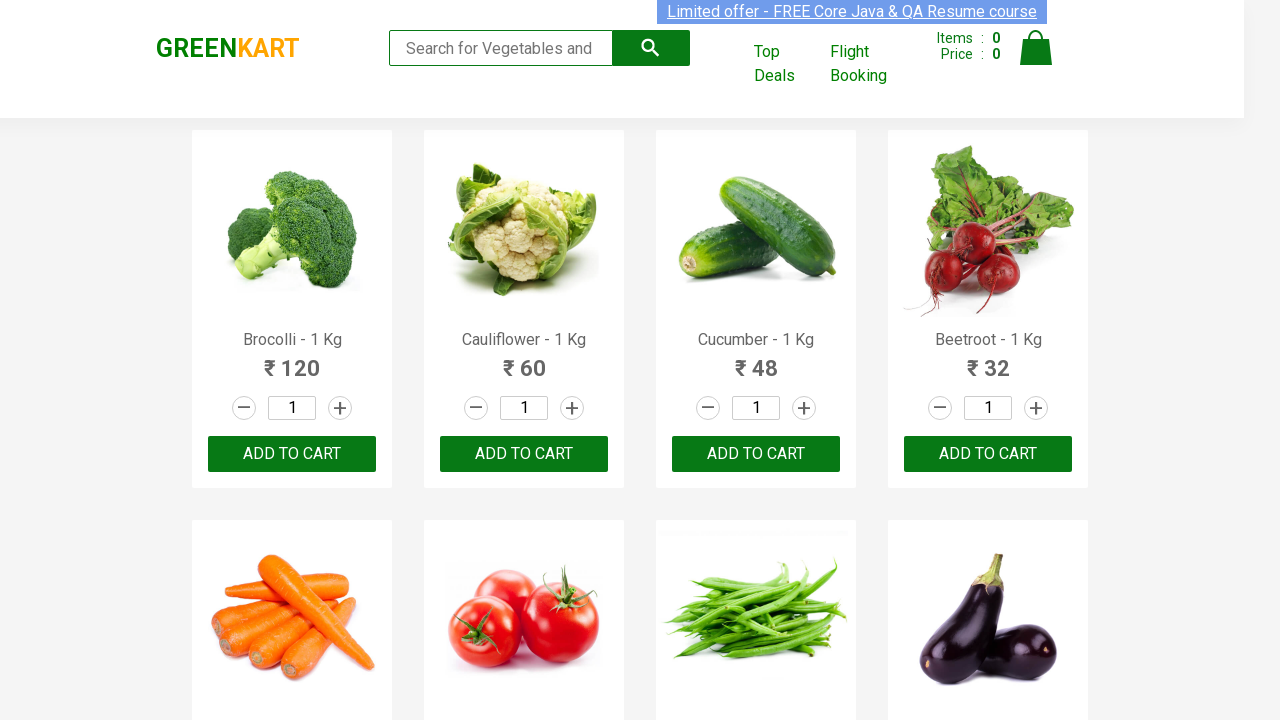

Retrieved all product elements from page
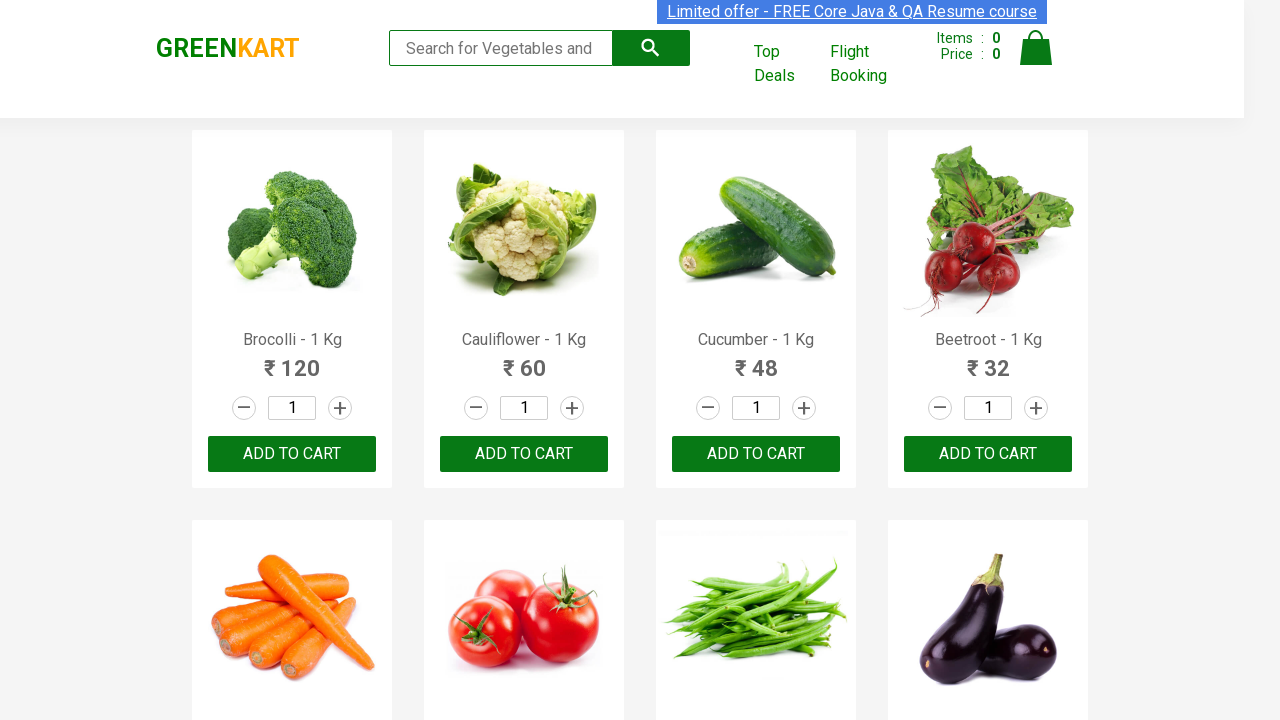

Added Brocolli to cart at (292, 454) on xpath=//div[@class='product-action']/button >> nth=0
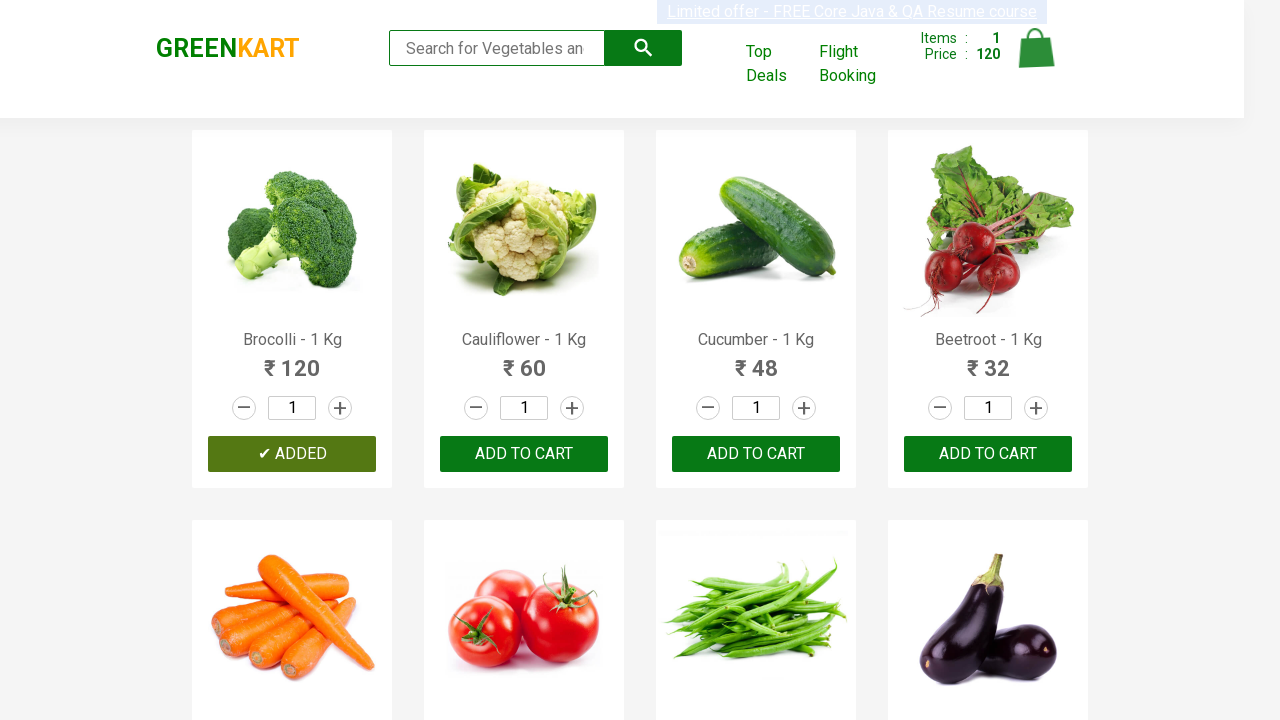

Added Cucumber to cart at (756, 454) on xpath=//div[@class='product-action']/button >> nth=2
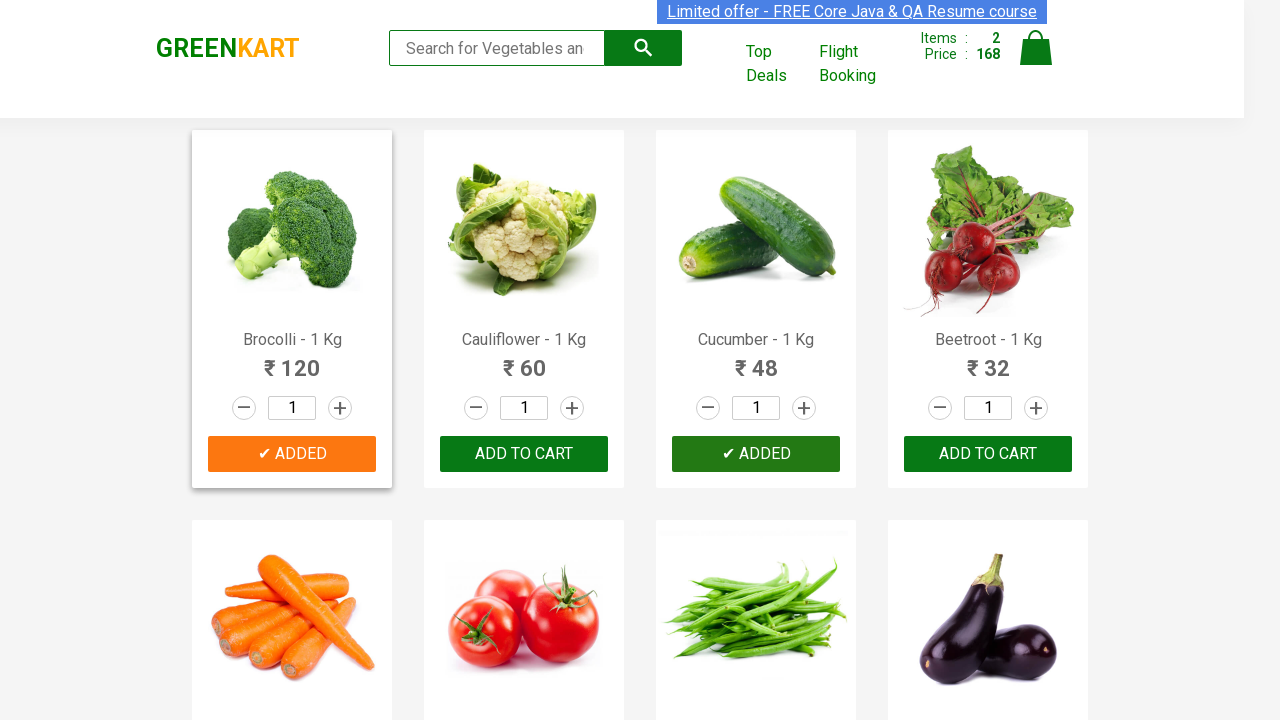

Added Beetroot to cart at (988, 454) on xpath=//div[@class='product-action']/button >> nth=3
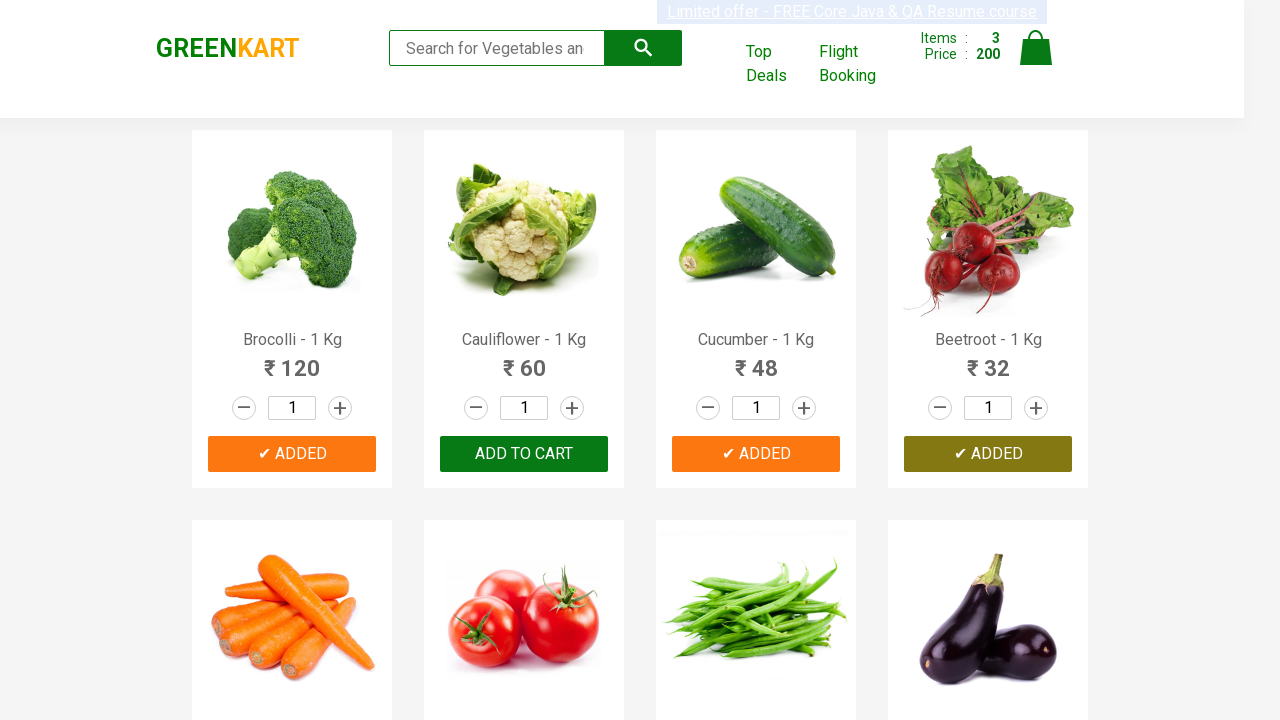

Clicked on cart icon at (1036, 48) on img[alt='Cart']
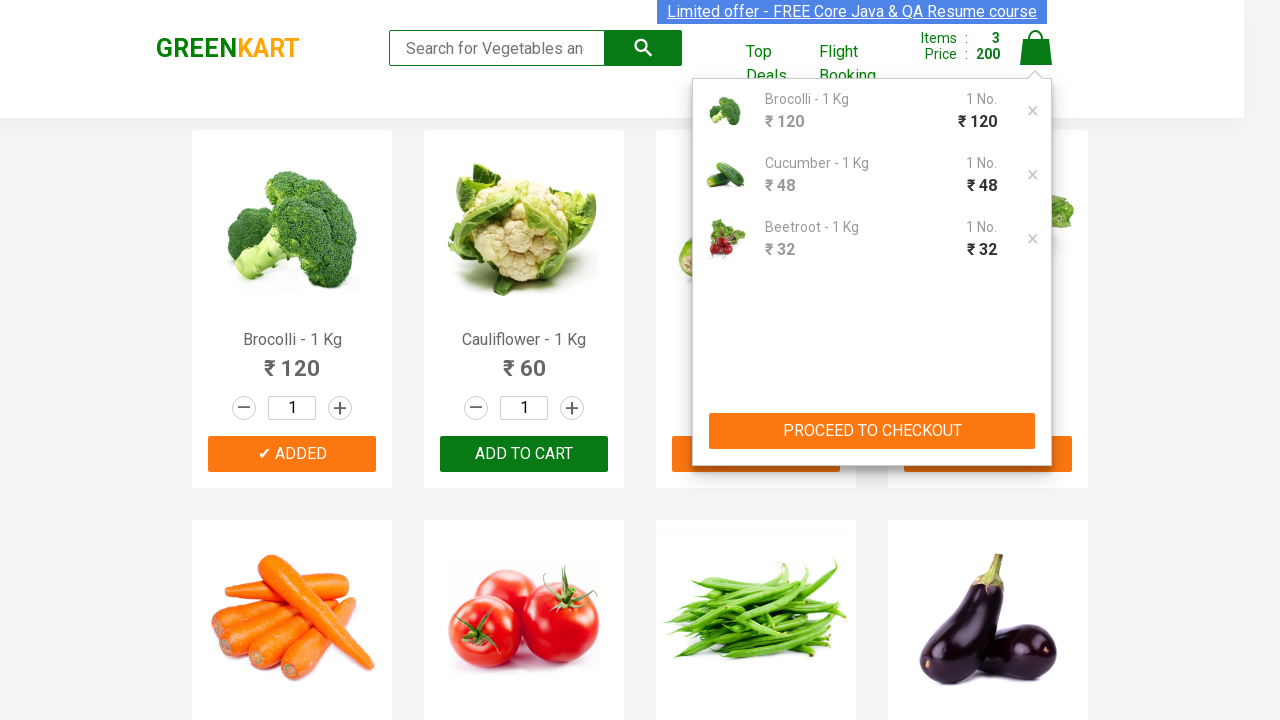

Clicked PROCEED TO CHECKOUT button at (872, 431) on xpath=//button[contains(text(),'PROCEED TO CHECKOUT')]
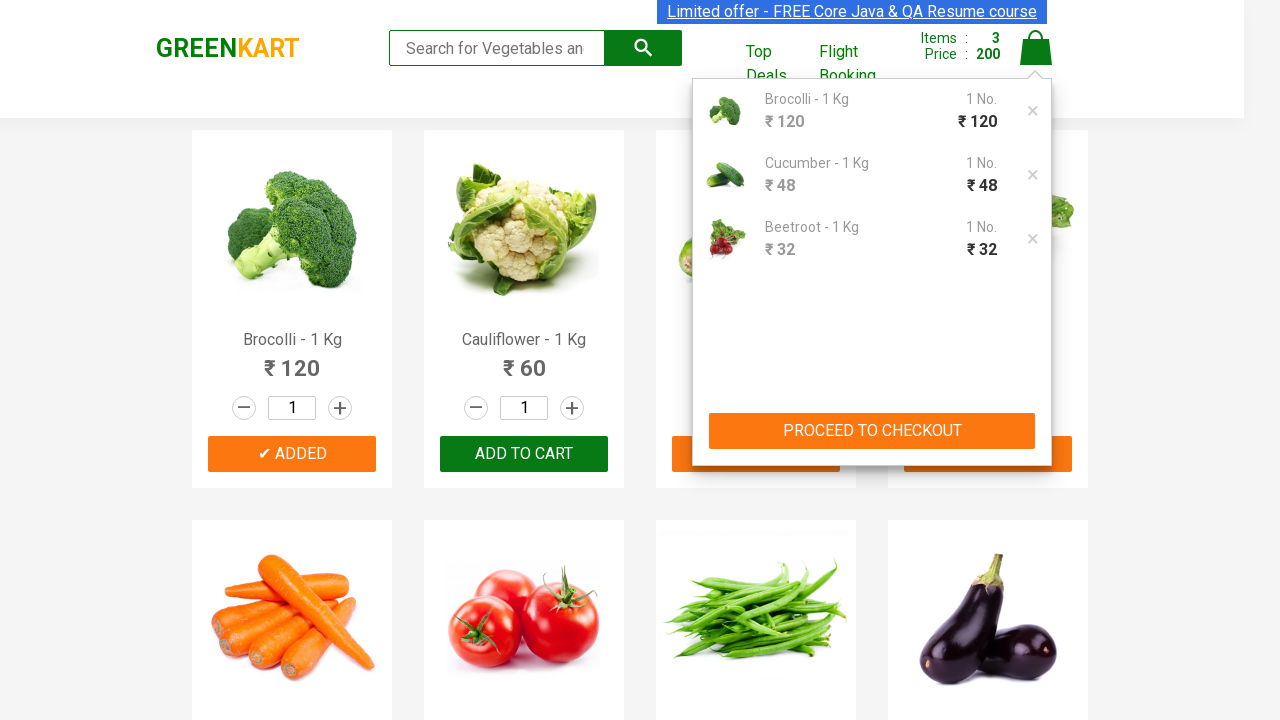

Promo code input field became visible
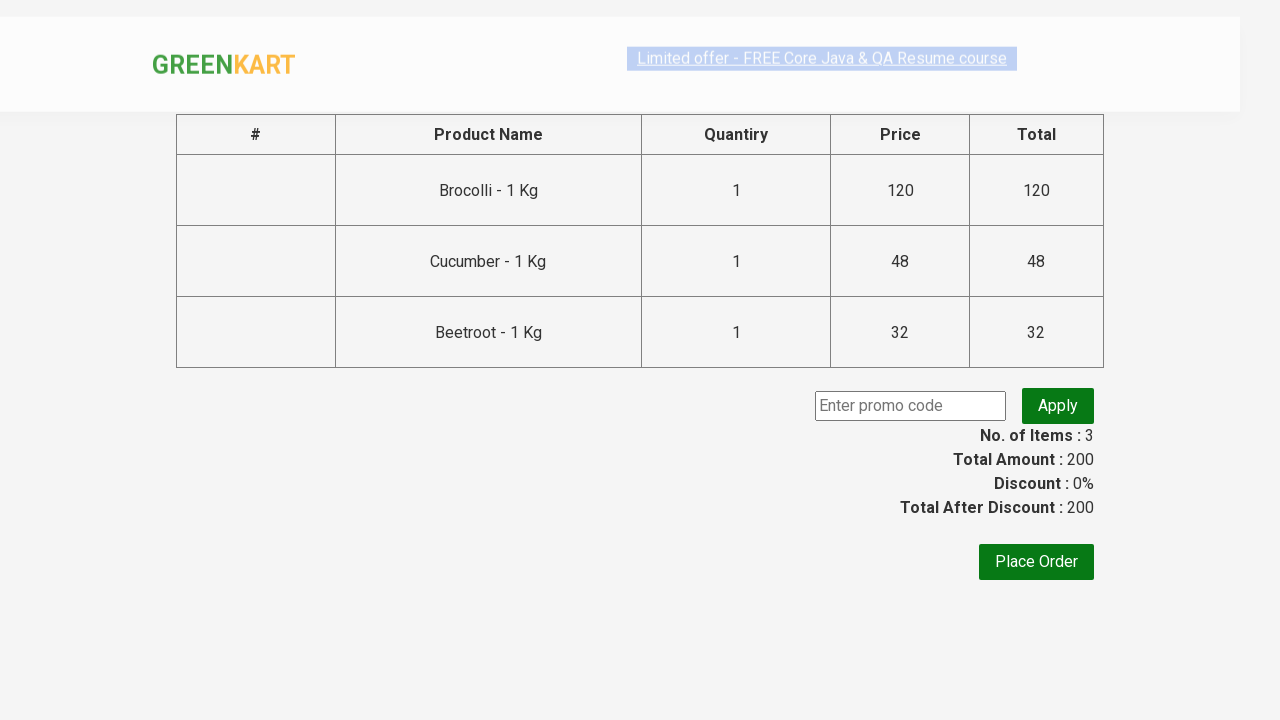

Filled promo code field with 'rahulshettyacademy' on input.promoCode
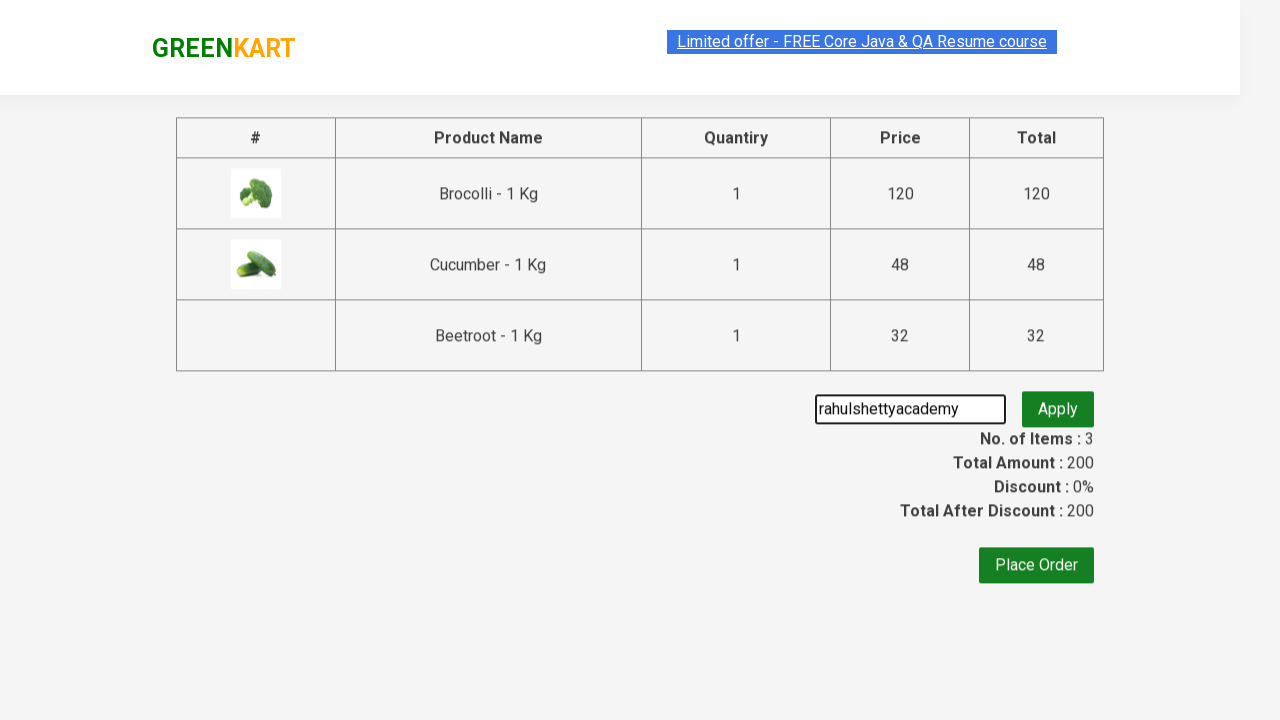

Clicked Apply button to apply promo code at (1058, 406) on button.promoBtn
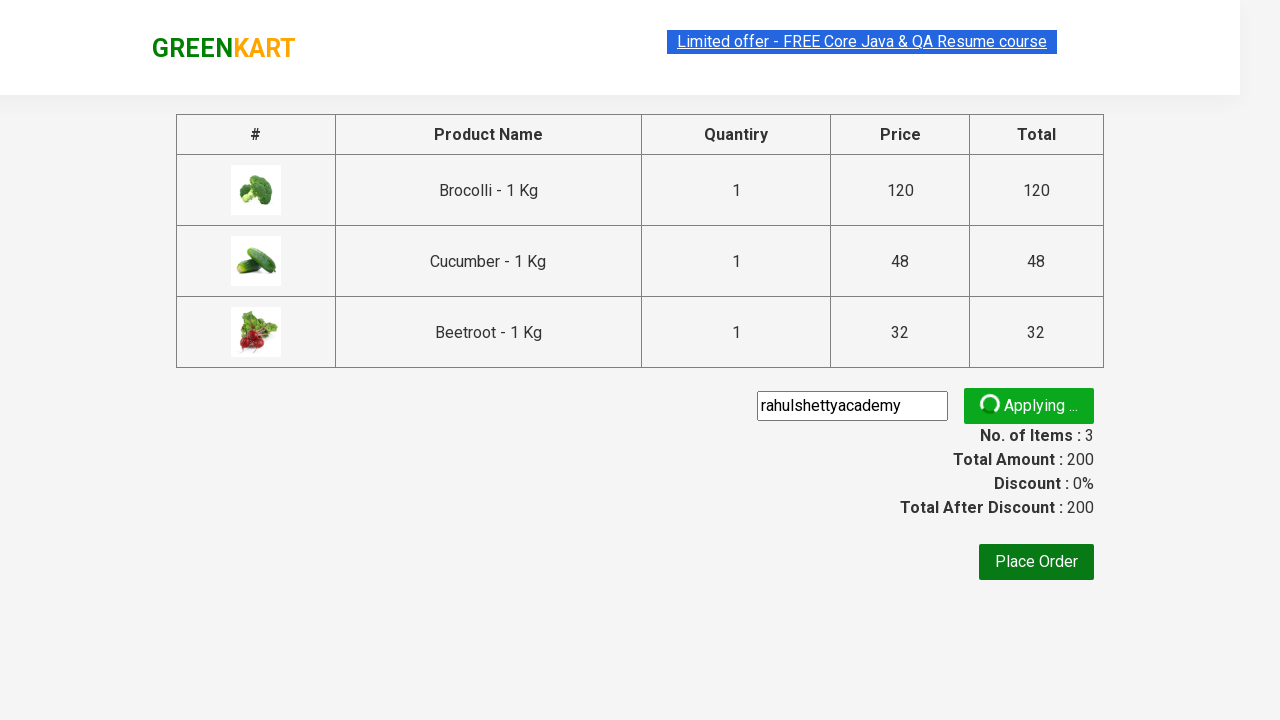

Promo info message appeared on page
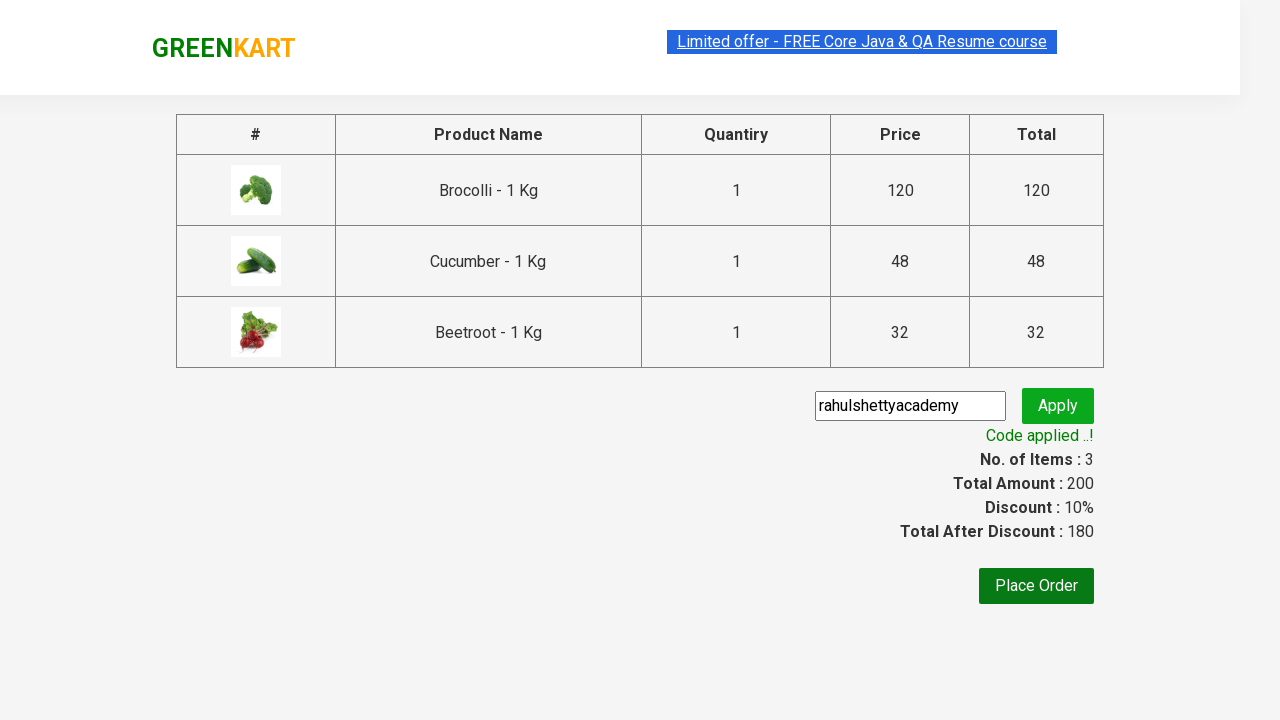

Retrieved promo info text: Code applied ..!
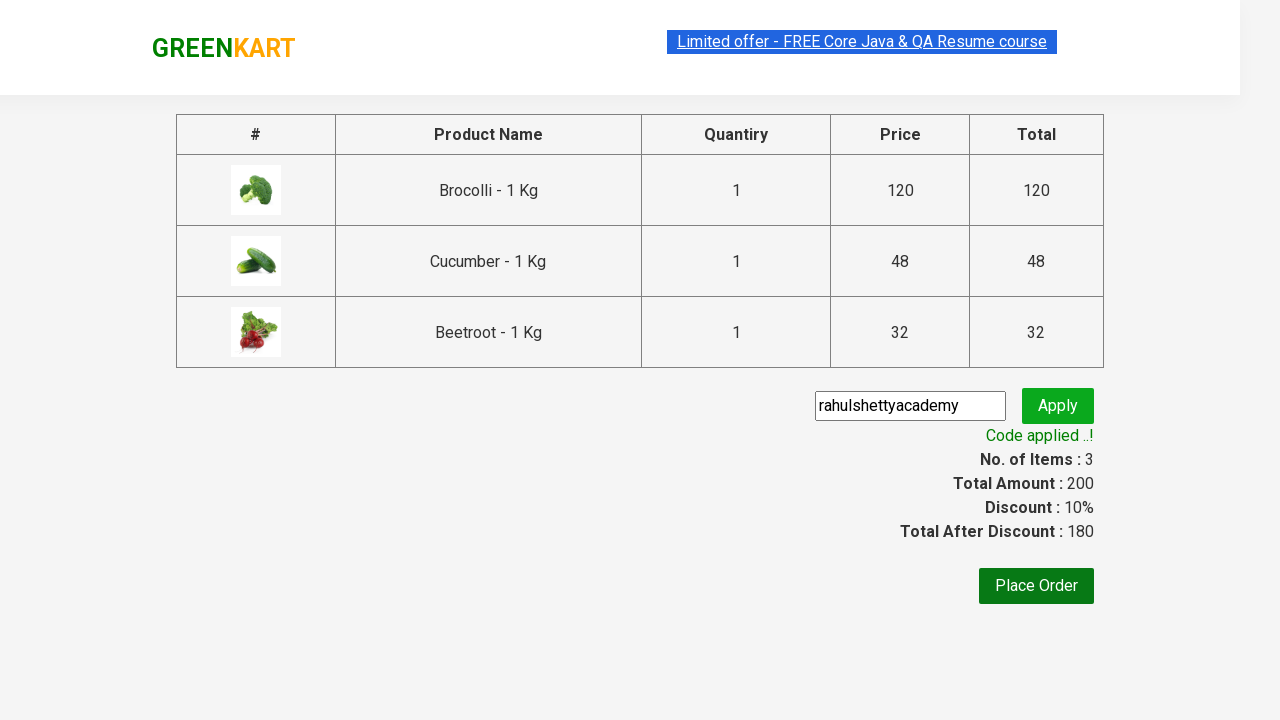

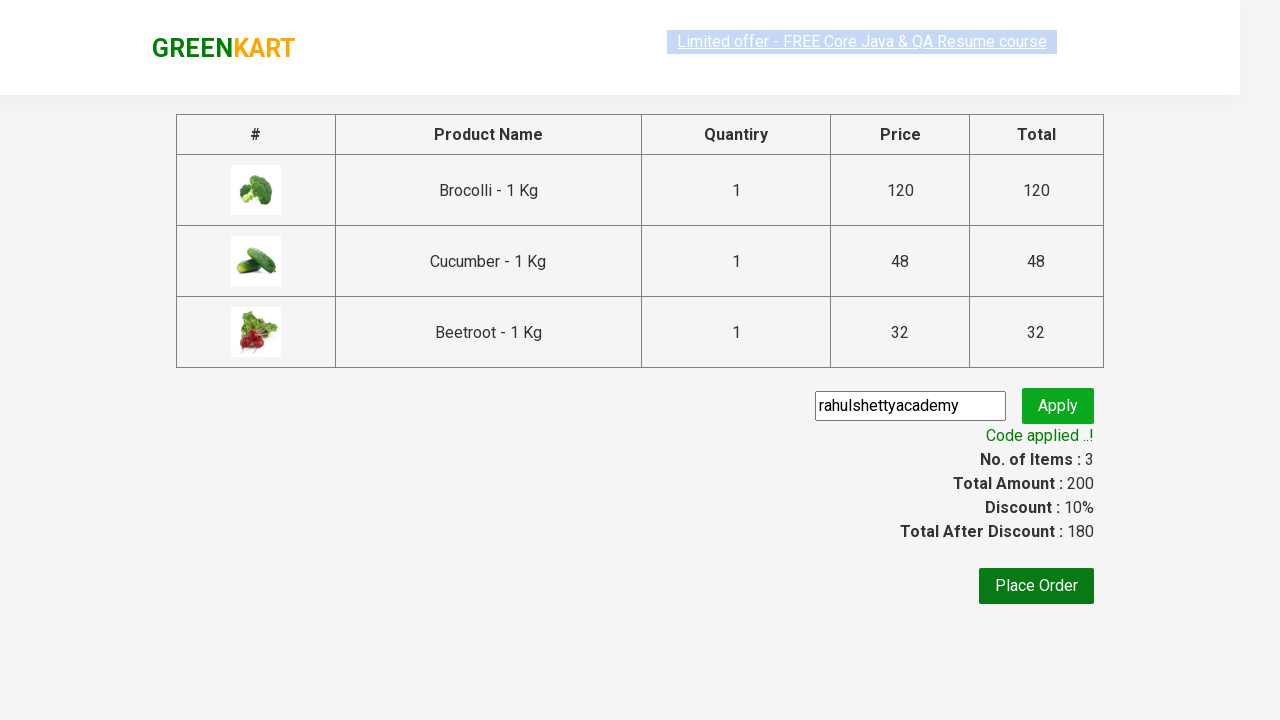